Verifies that the current URL matches the expected OrangeHRM login page URL

Starting URL: https://opensource-demo.orangehrmlive.com/web/index.php/auth/login

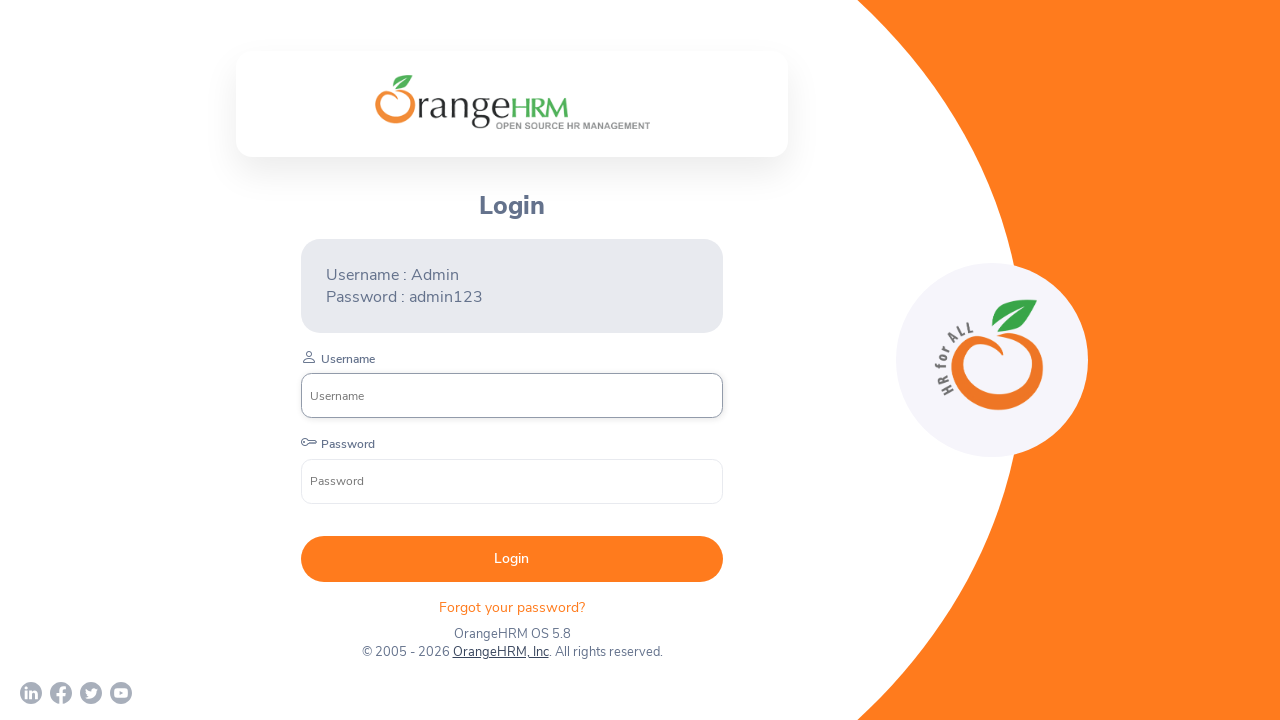

Waited for page to reach domcontentloaded state
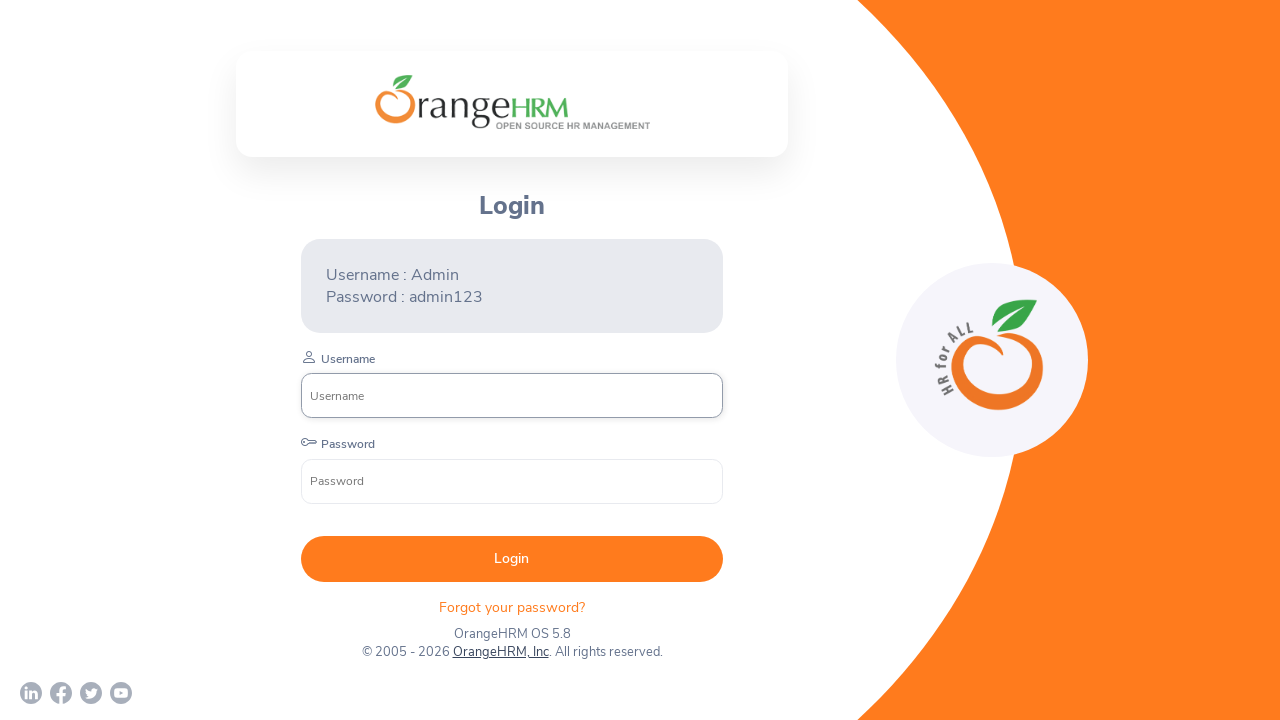

Set expected URL to OrangeHRM login page
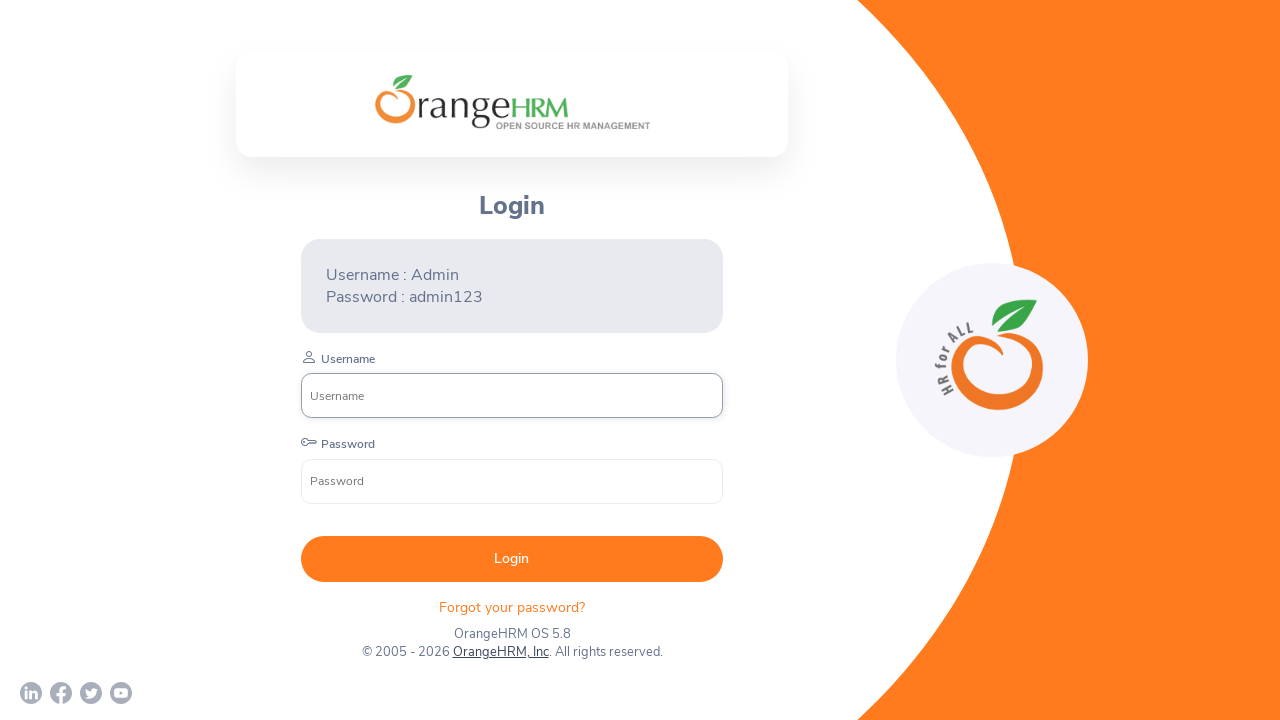

Verified current URL matches expected login page URL: https://opensource-demo.orangehrmlive.com/web/index.php/auth/login
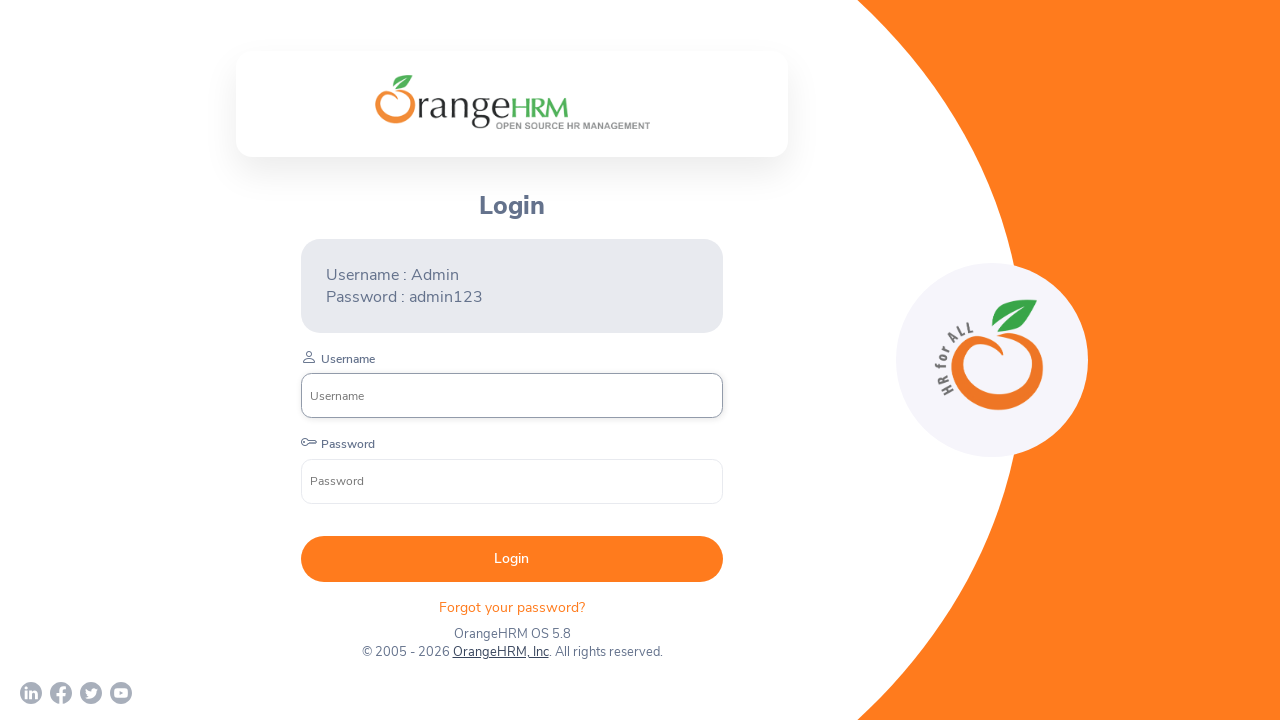

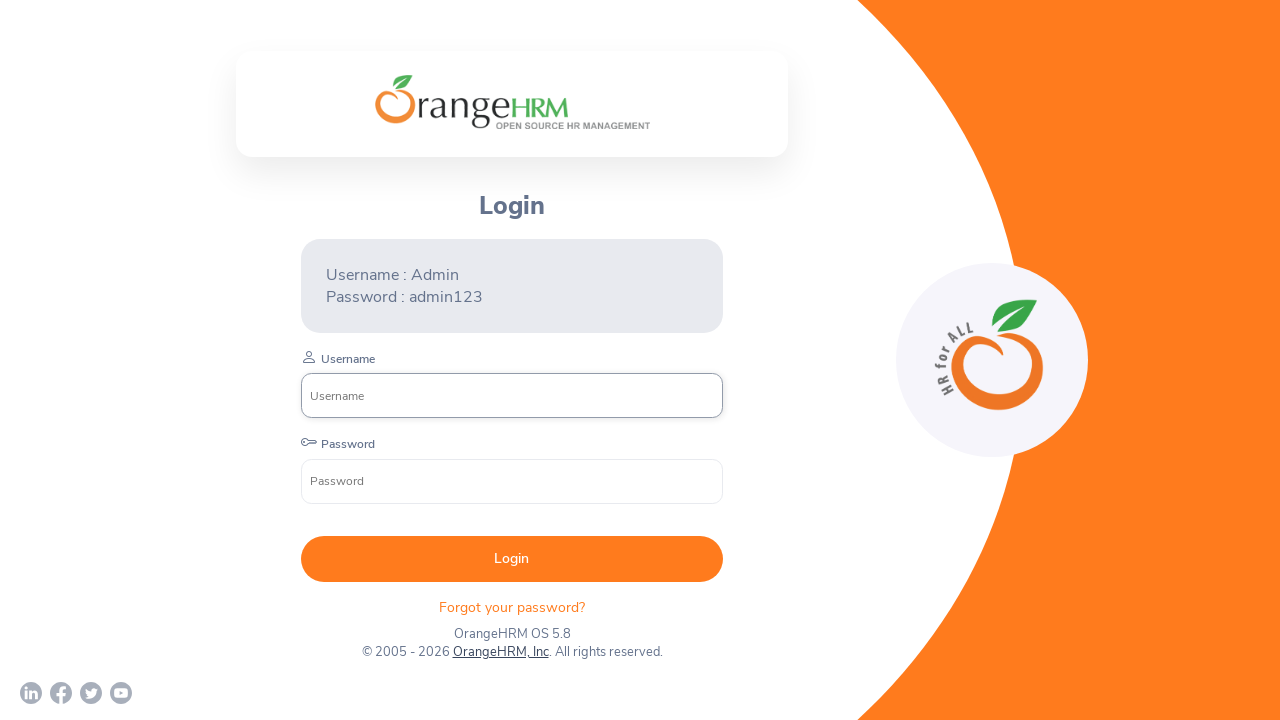